Tests the Add/Remove Elements functionality by clicking the Add Element button, verifying the Delete button appears, clicking Delete, and verifying the page title is still visible

Starting URL: https://the-internet.herokuapp.com/add_remove_elements/

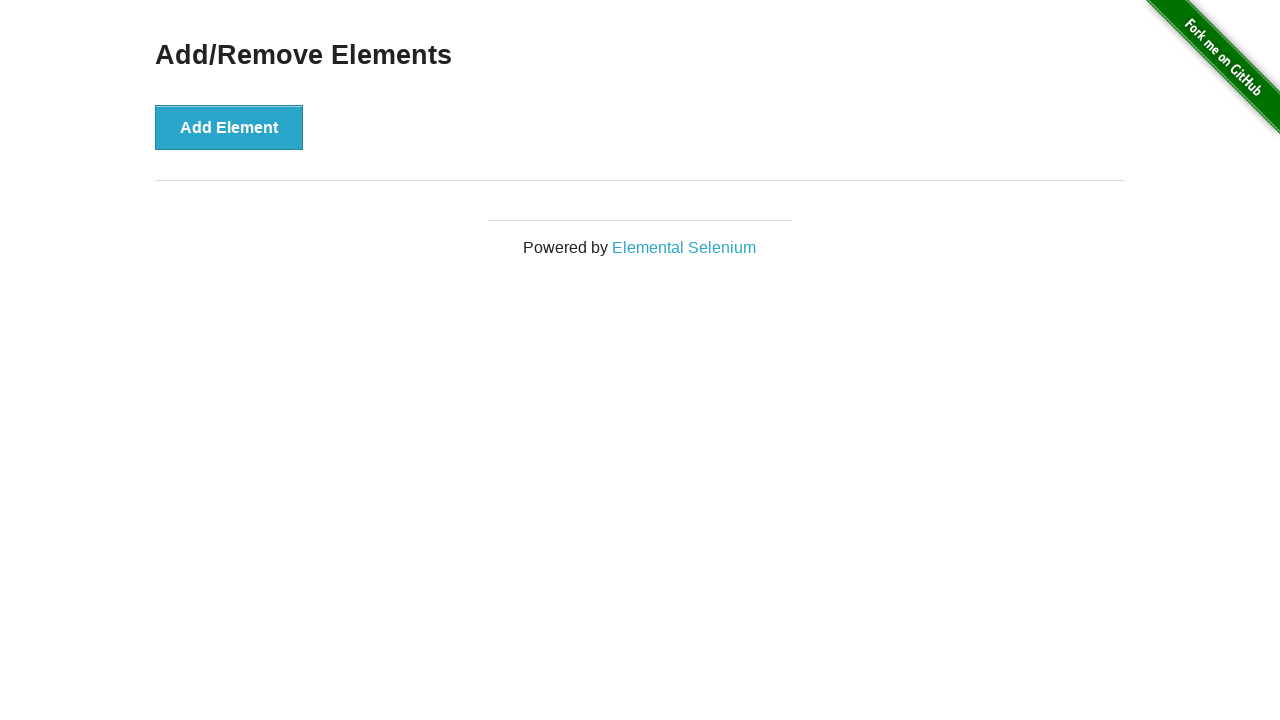

Clicked Add Element button at (229, 127) on xpath=//*[@onclick='addElement()']
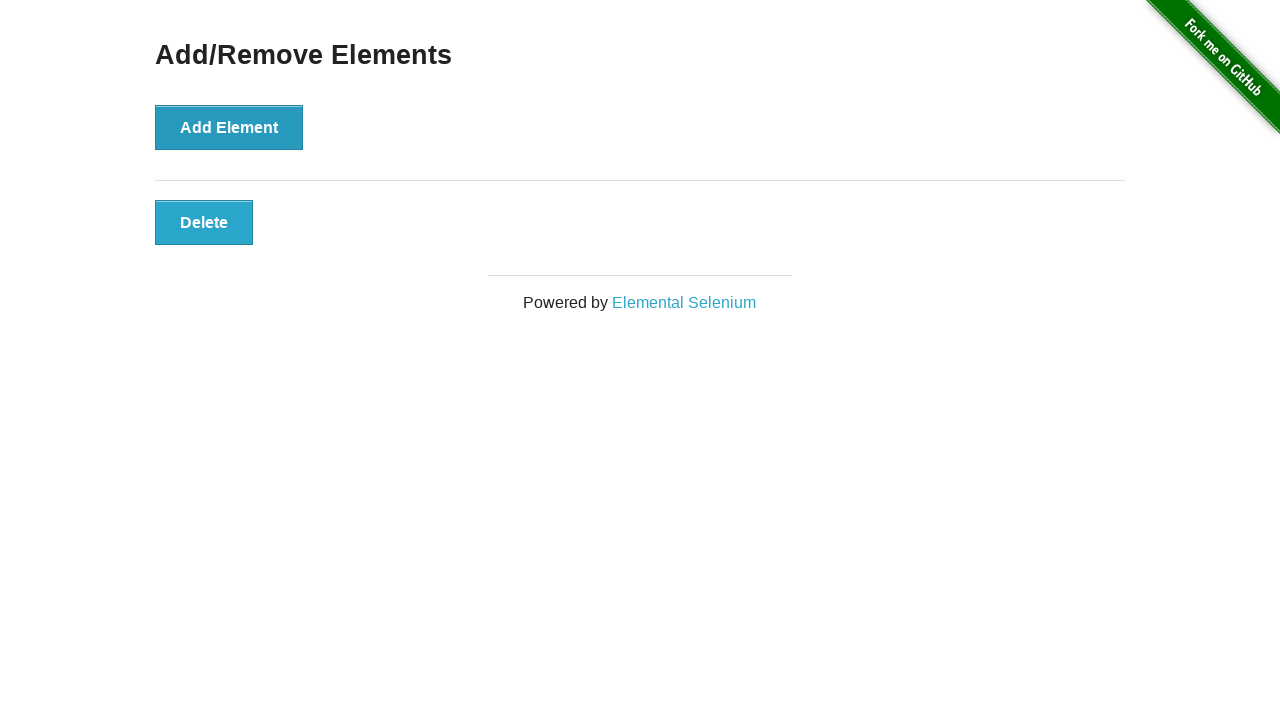

Delete button appeared and is visible
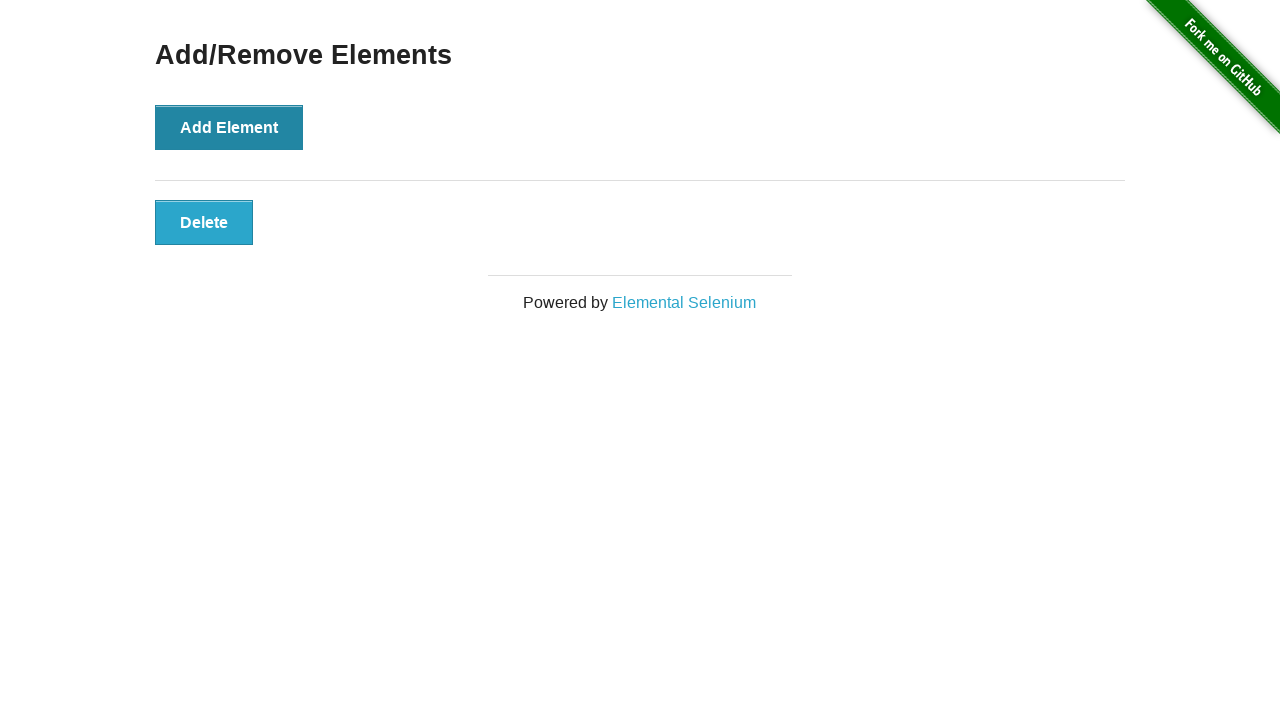

Clicked Delete button at (204, 222) on xpath=//*[@onclick='deleteElement()']
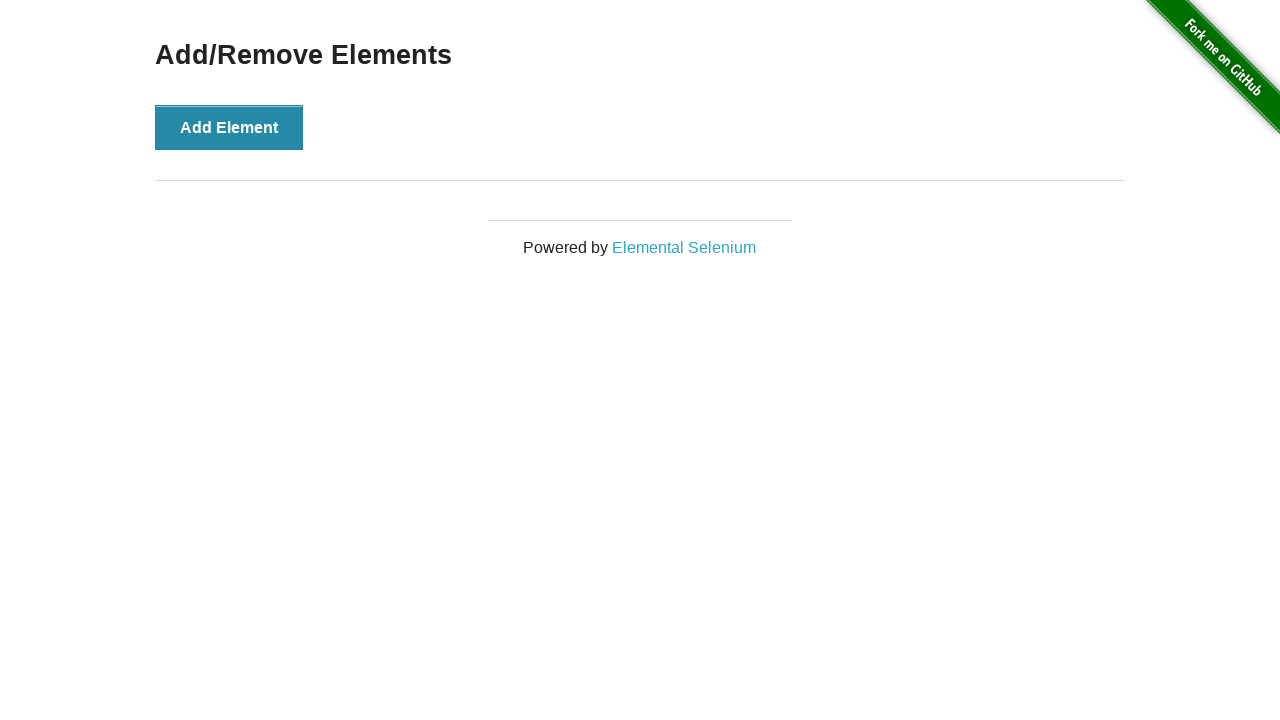

Verified 'Add/Remove Elements' heading is still visible
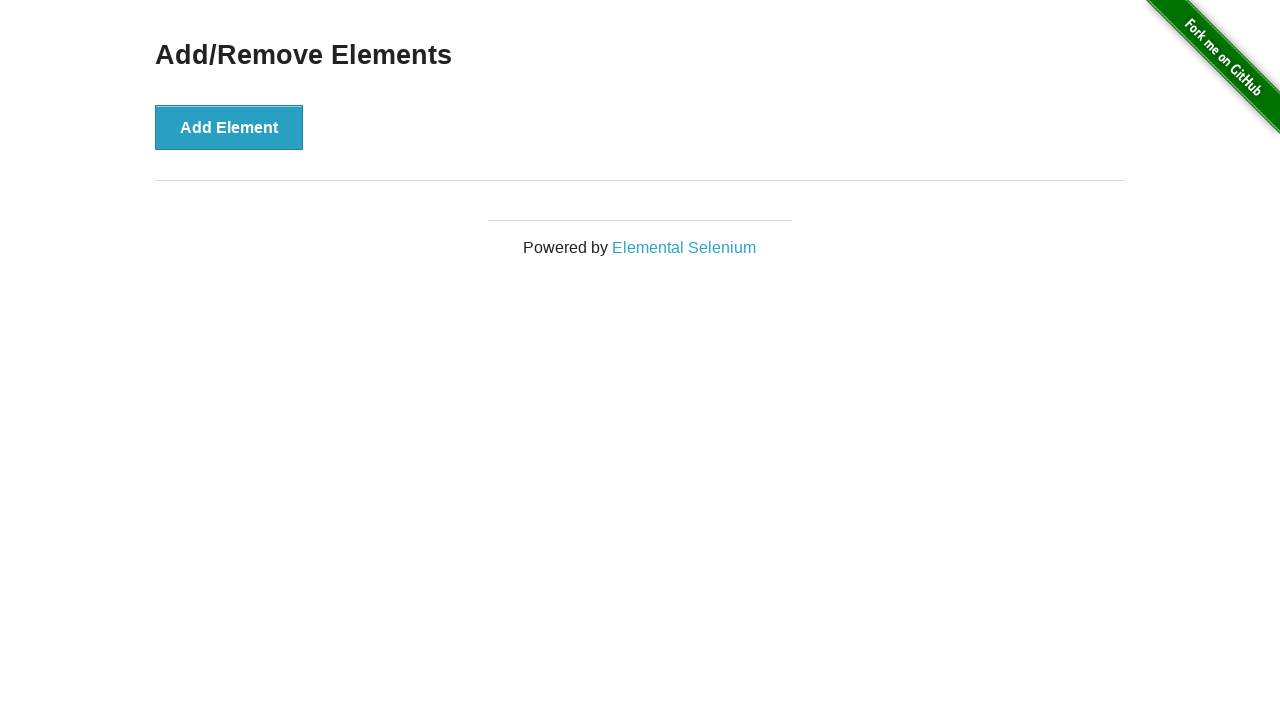

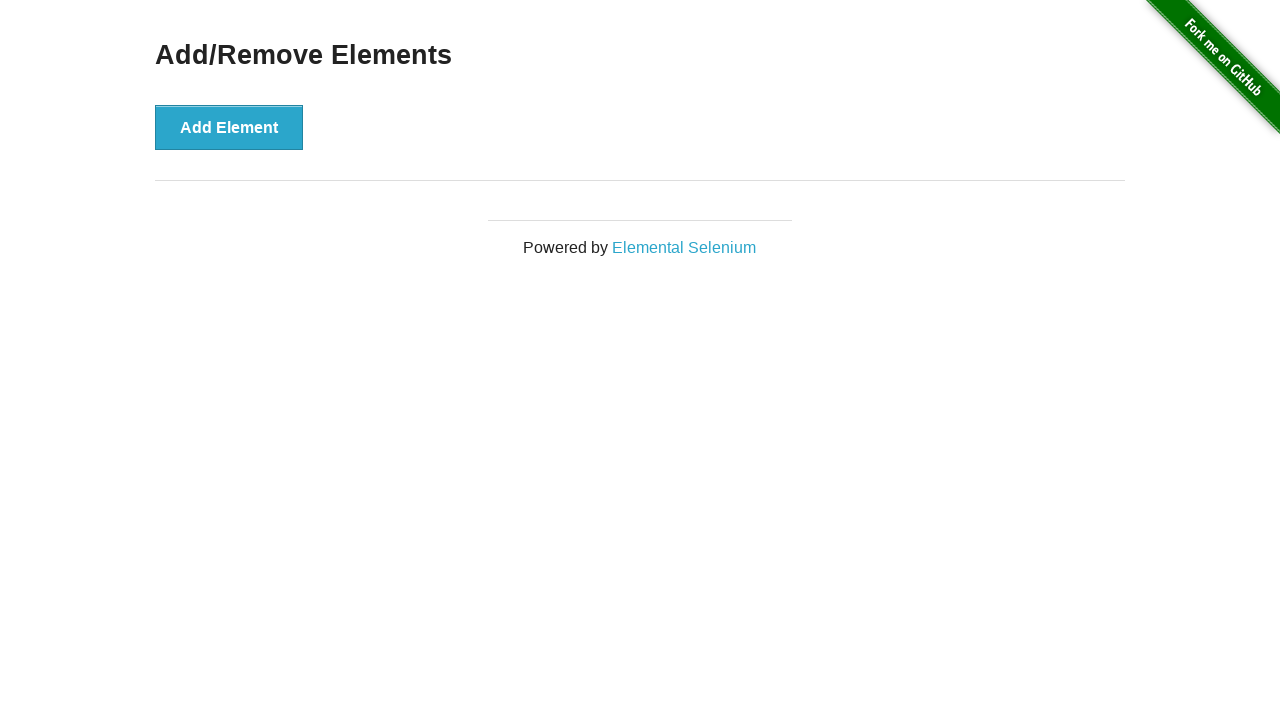